Tests triggering mouse events on a range input slider by hovering and dragging

Starting URL: https://example.cypress.io/commands/actions

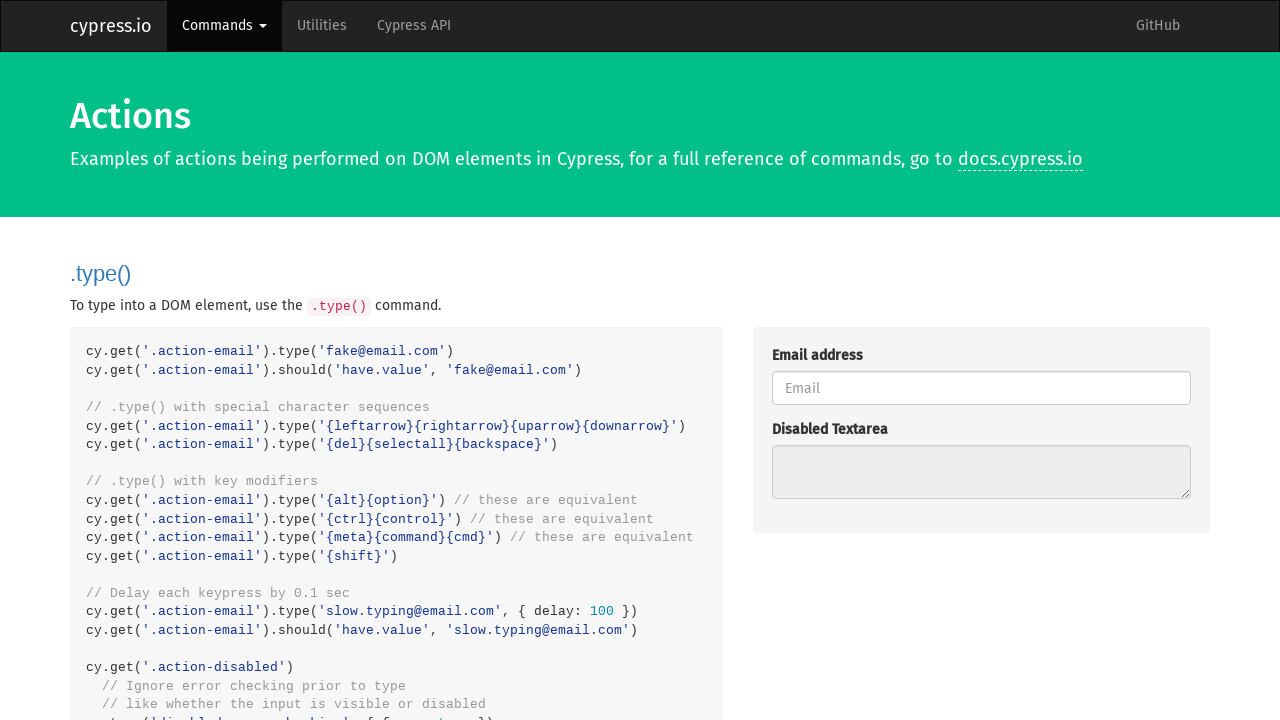

Navigated to example.cypress.io actions page
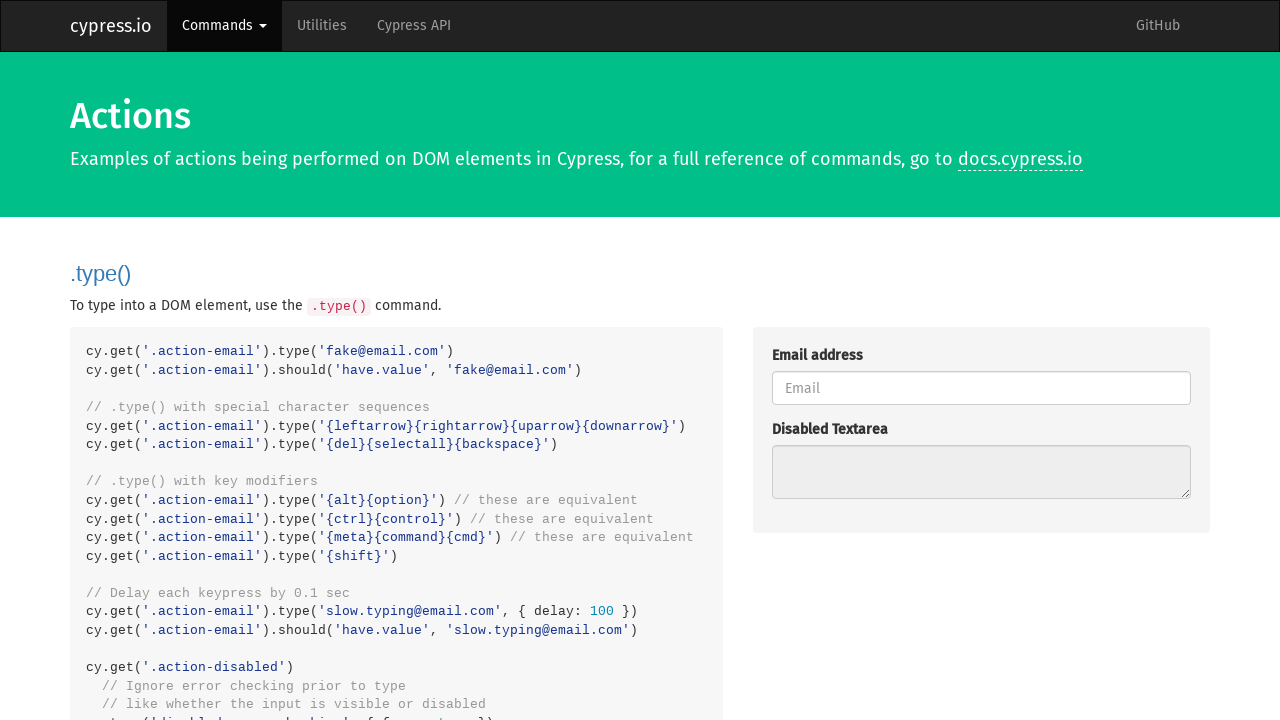

Located range input slider element
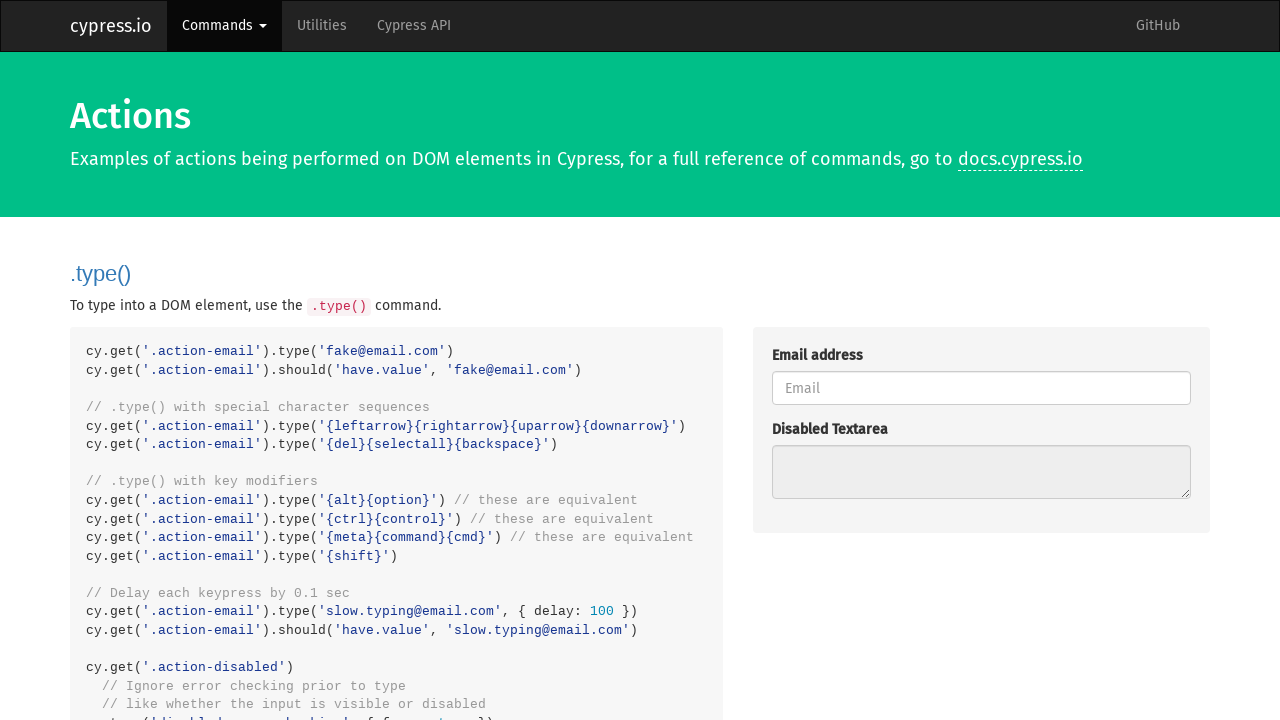

Calculated range slider width: 419.5px
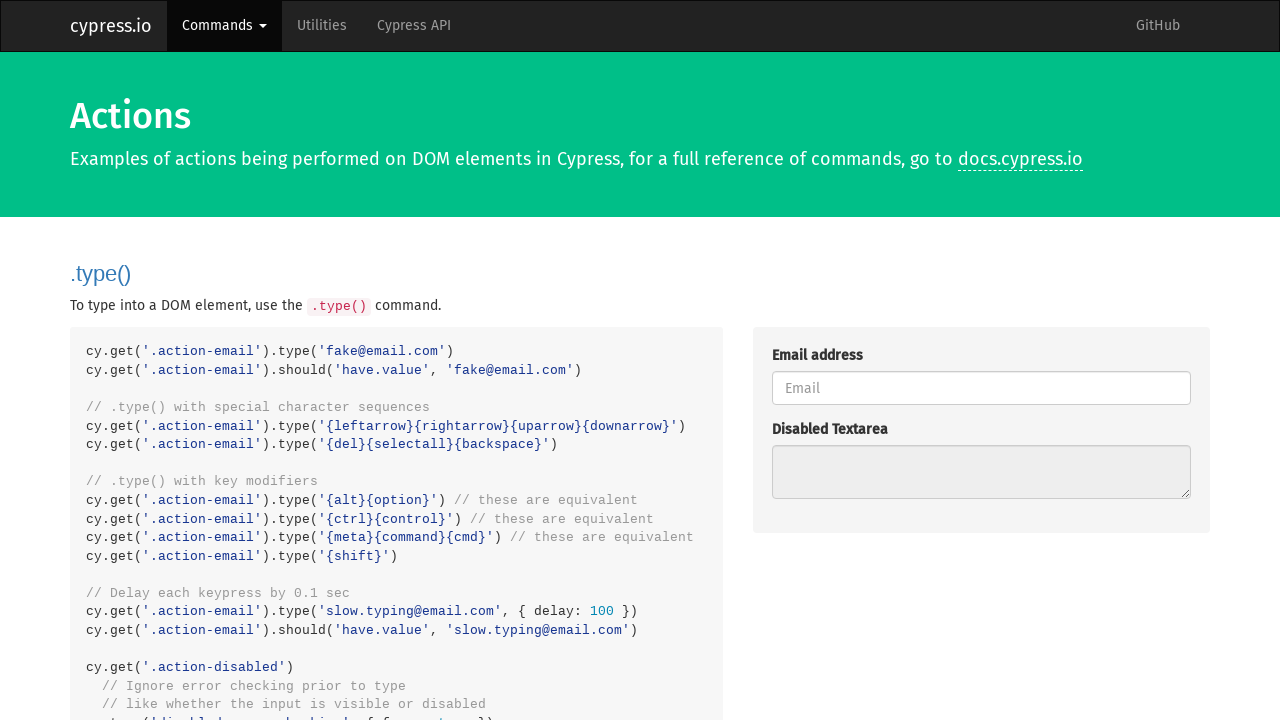

Hovered over range slider start position at (772, 440) on .trigger-input-range
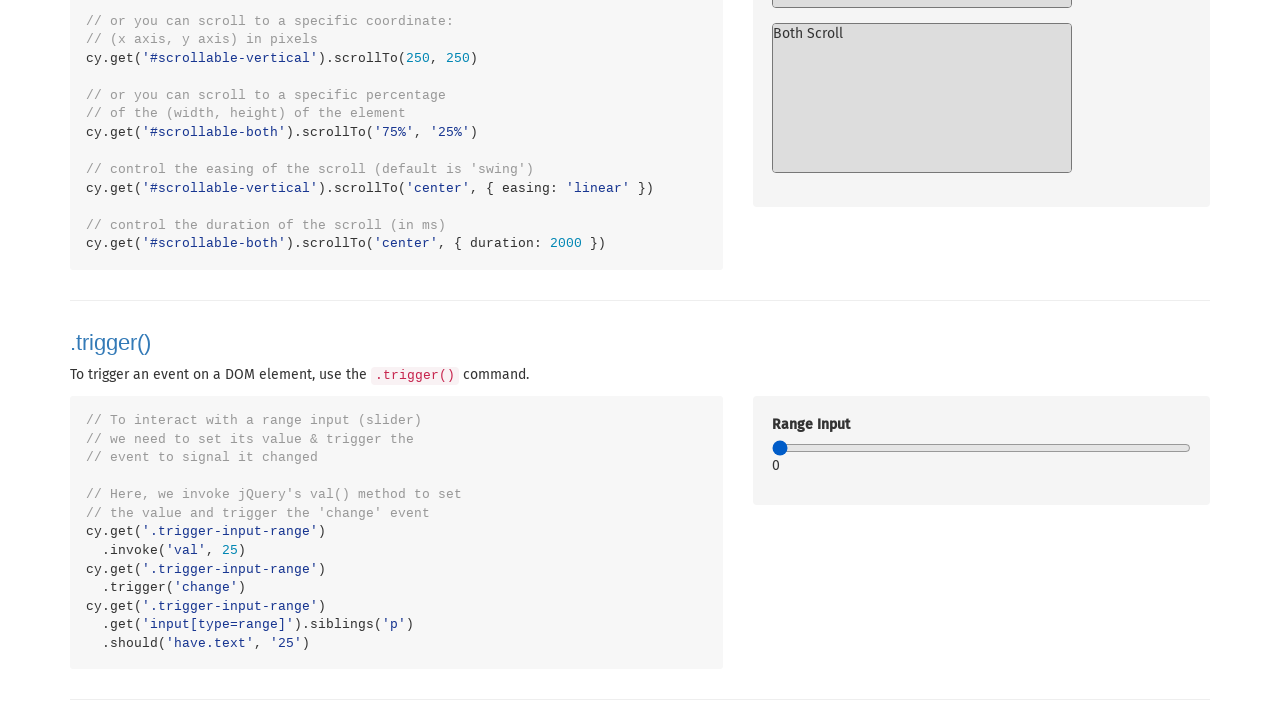

Pressed mouse button down on range slider at (772, 440)
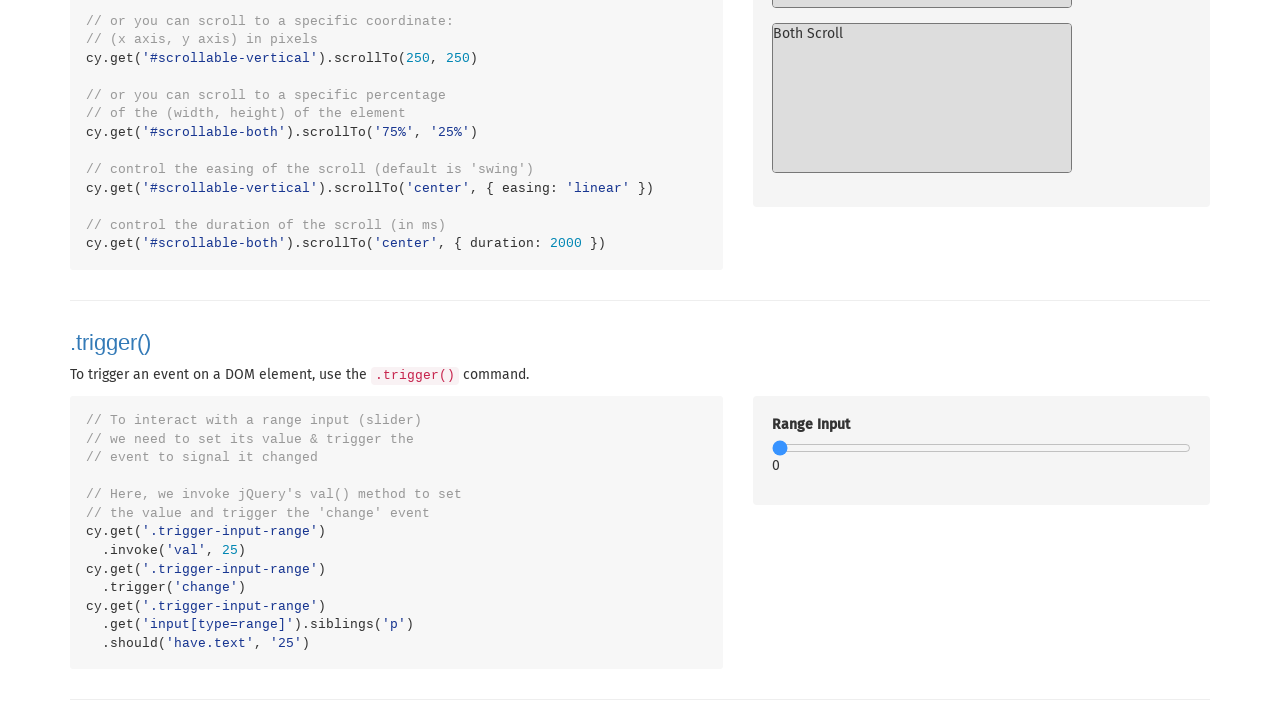

Dragged range slider to 25% position at (876, 440) on .trigger-input-range
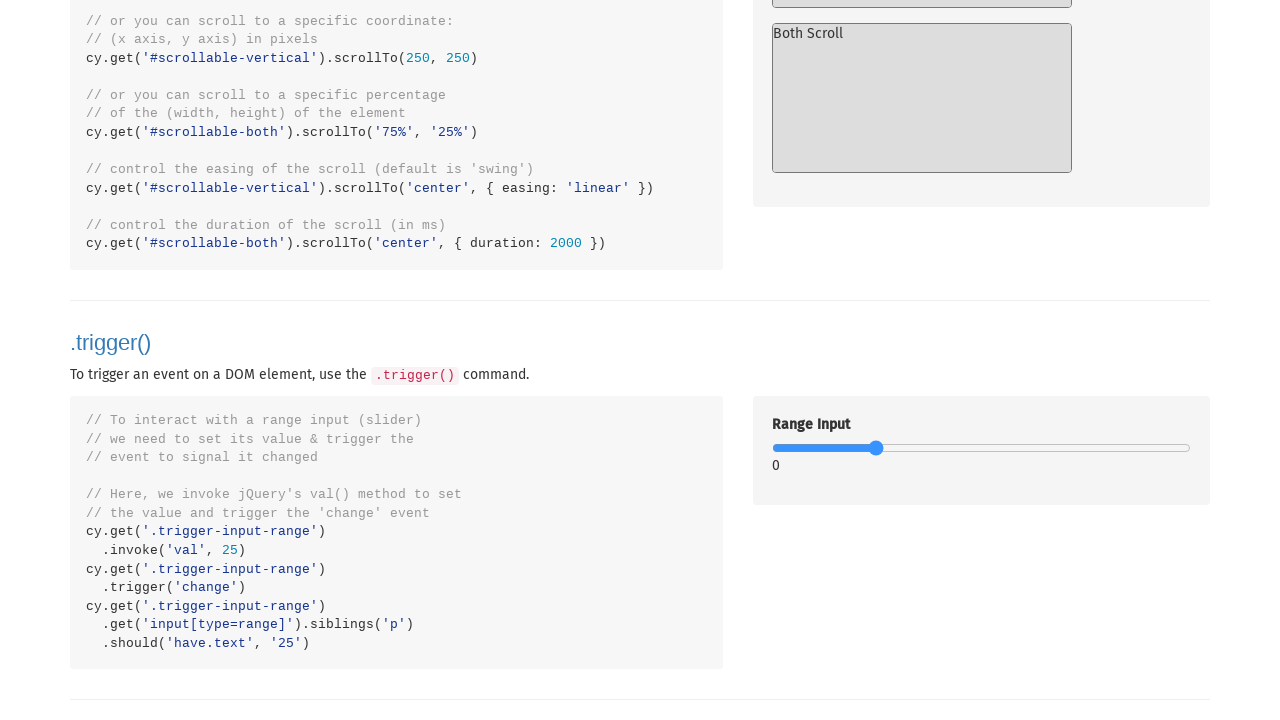

Released mouse button on range slider at (876, 440)
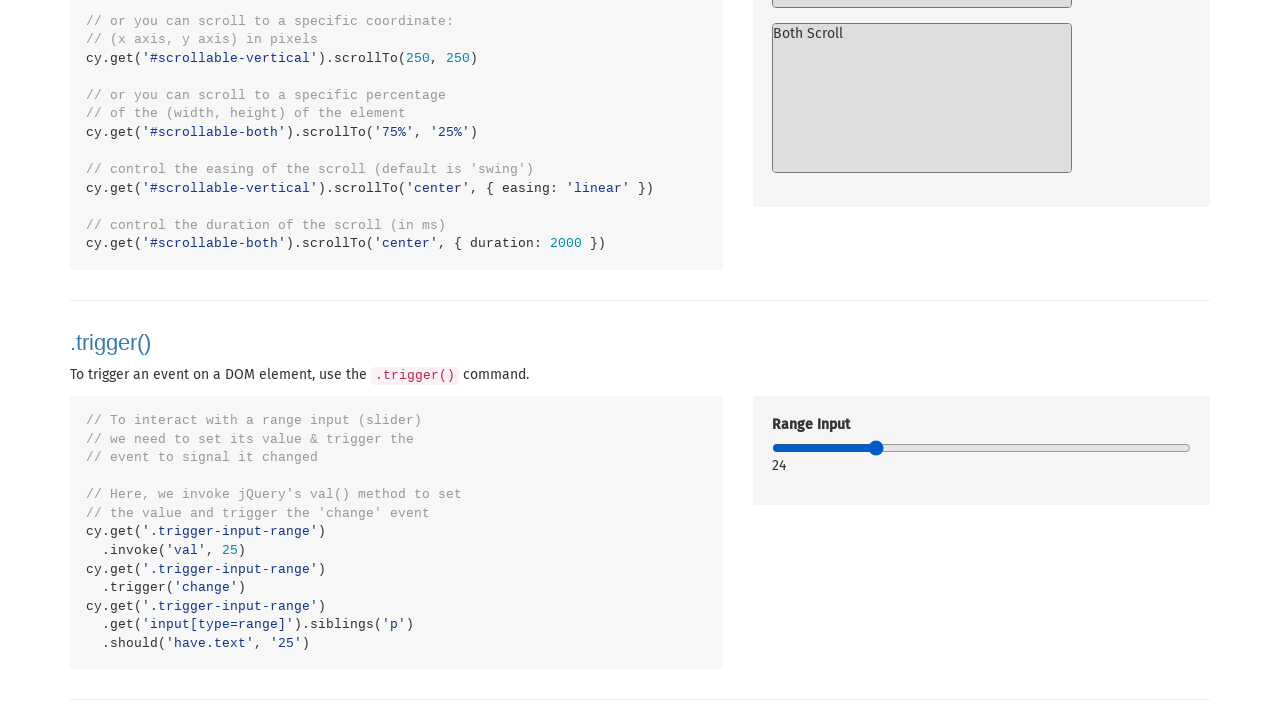

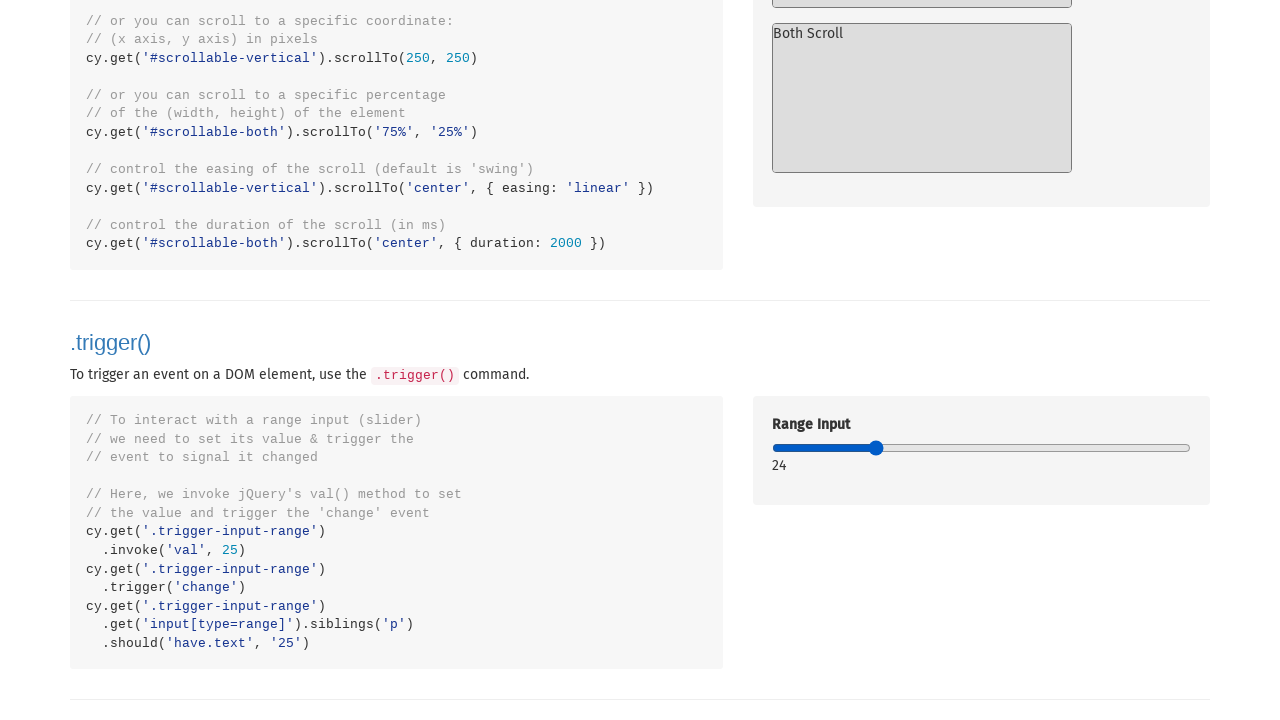